Tests dropdown functionality by selecting different options from a dropdown menu

Starting URL: https://the-internet.herokuapp.com/

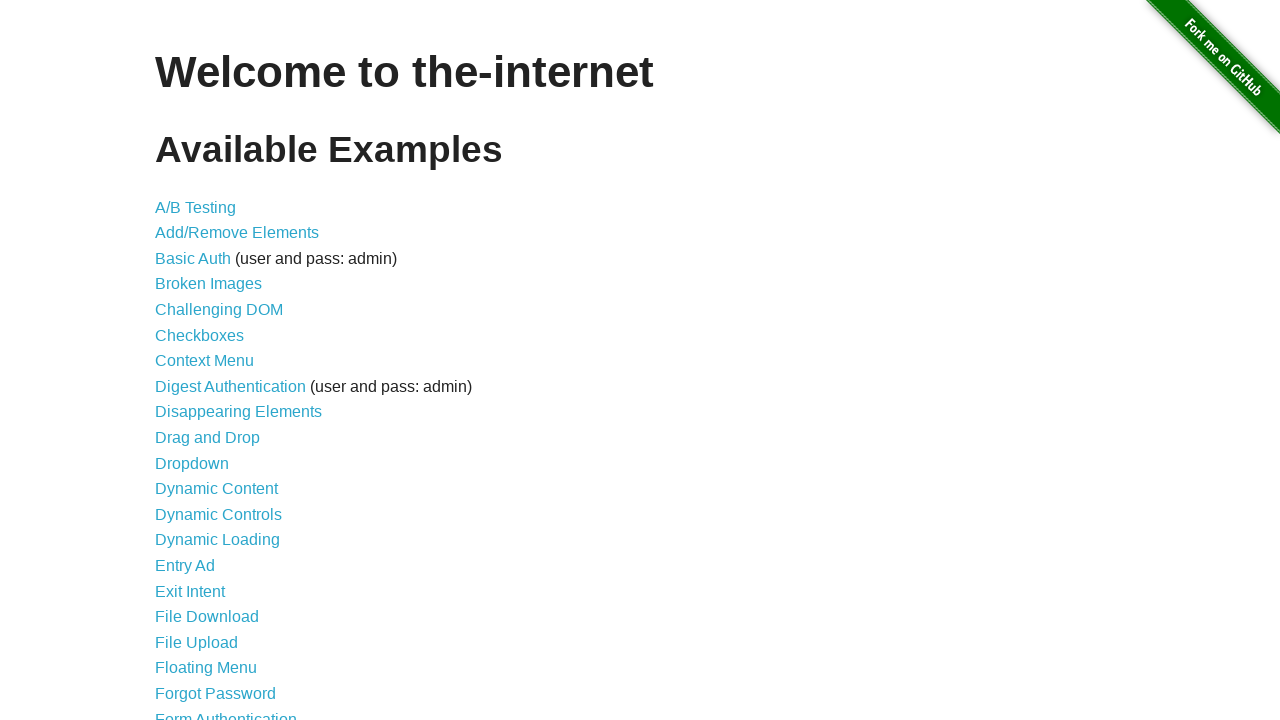

Clicked on Dropdown link at (192, 463) on xpath=//*[contains(text(), 'Dropdown')]
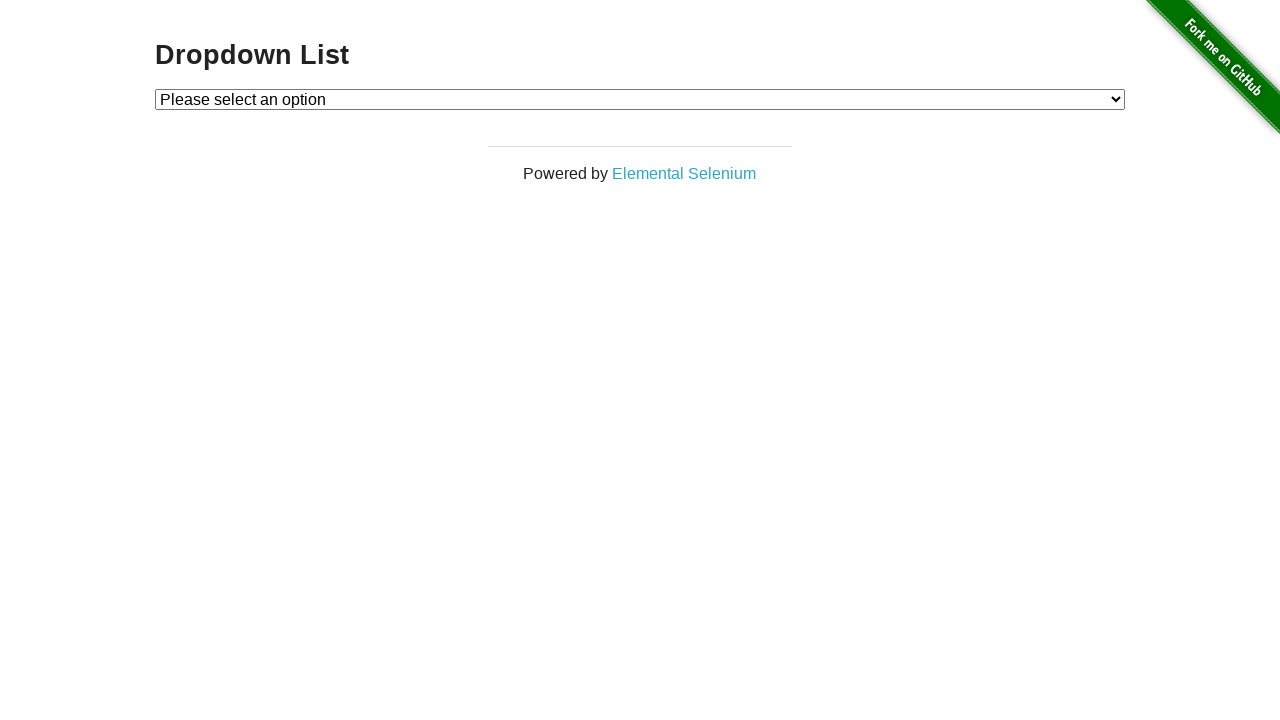

Dropdown menu loaded
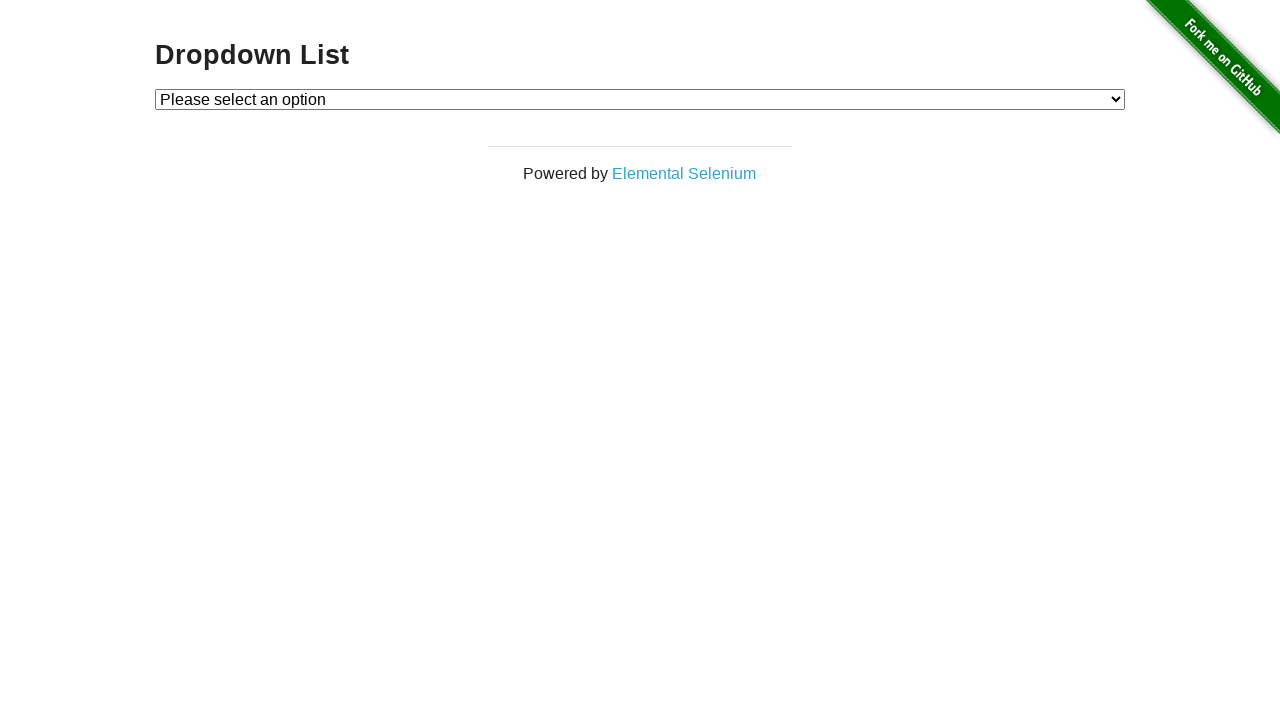

Selected Option 1 from dropdown on #dropdown
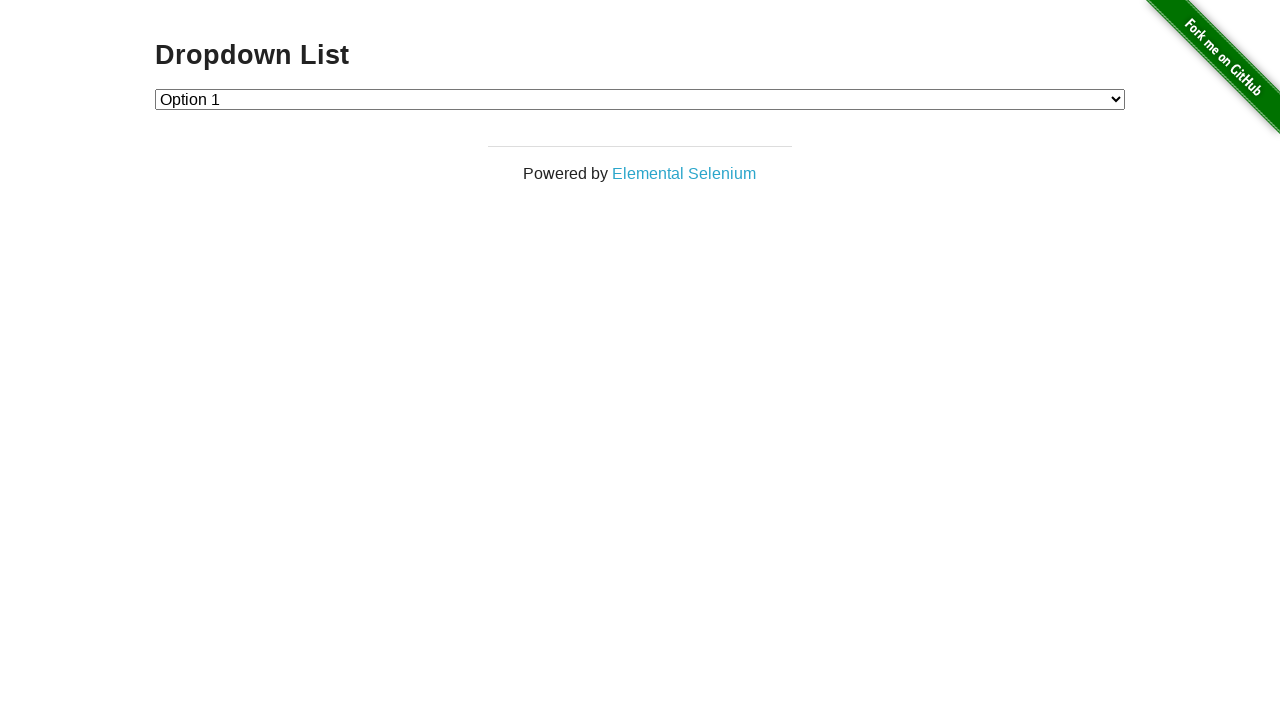

Waited 500ms after selecting Option 1
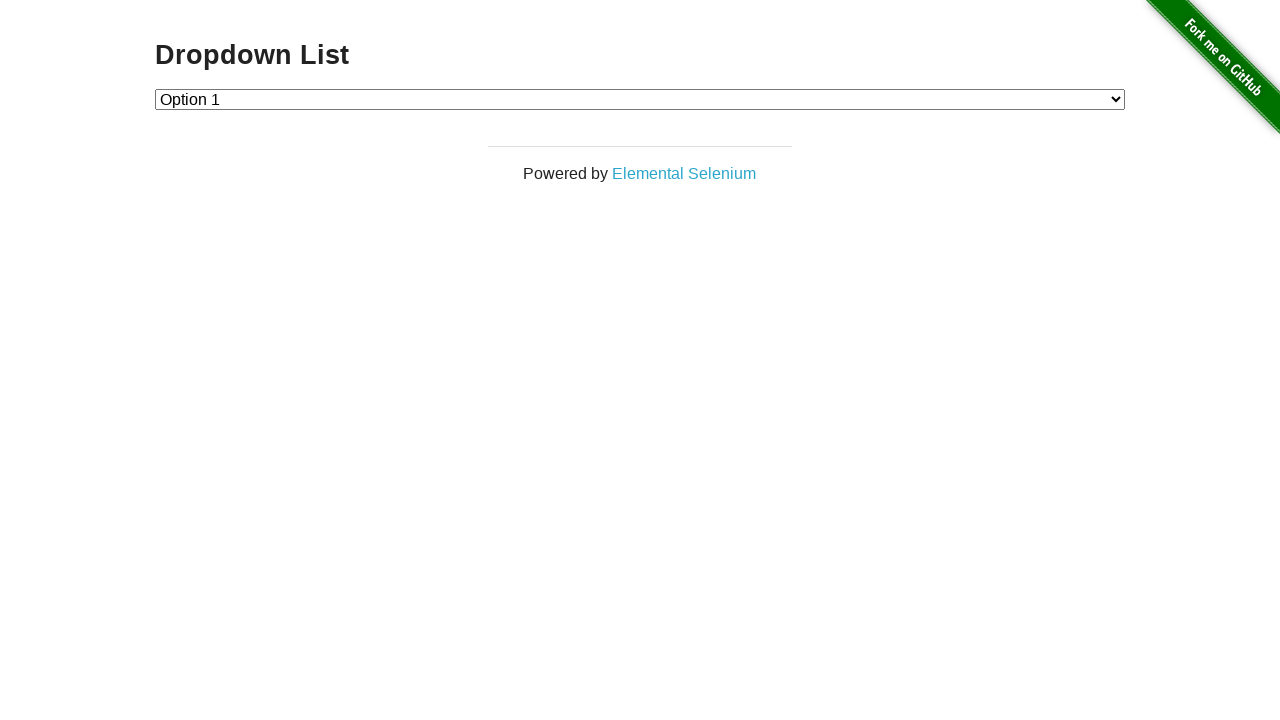

Selected Option 2 from dropdown on #dropdown
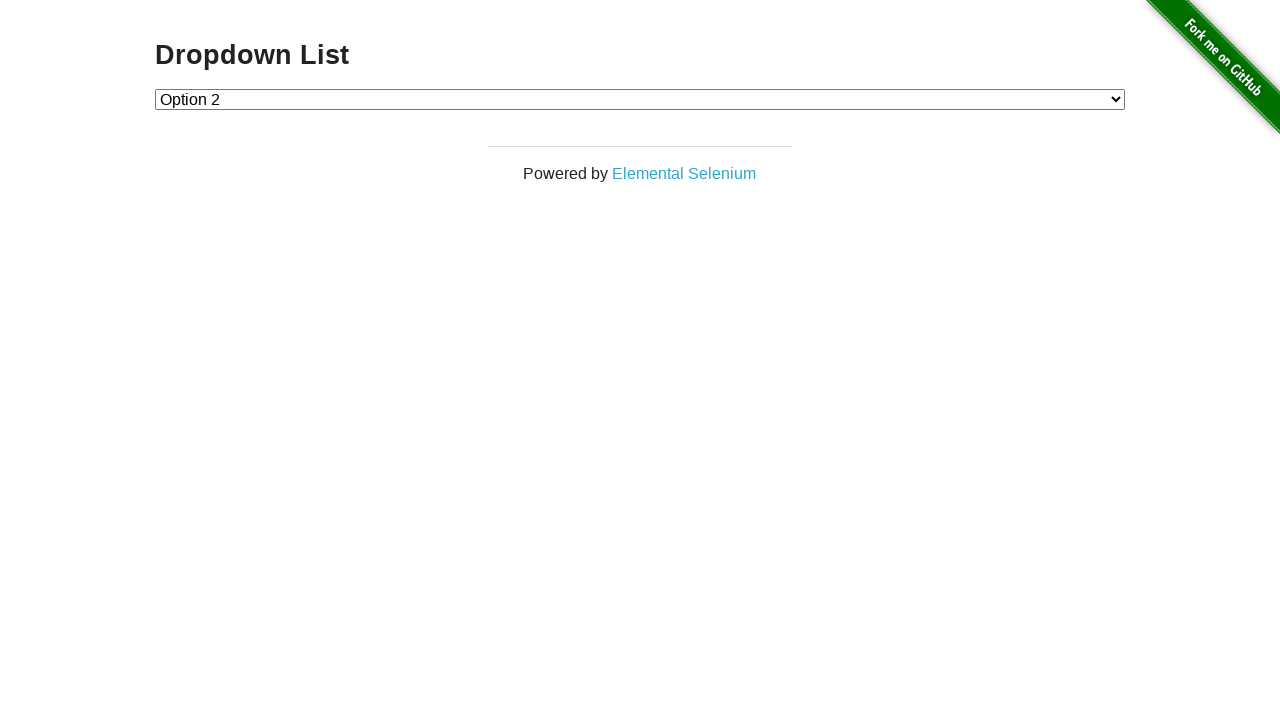

Waited 500ms after selecting Option 2
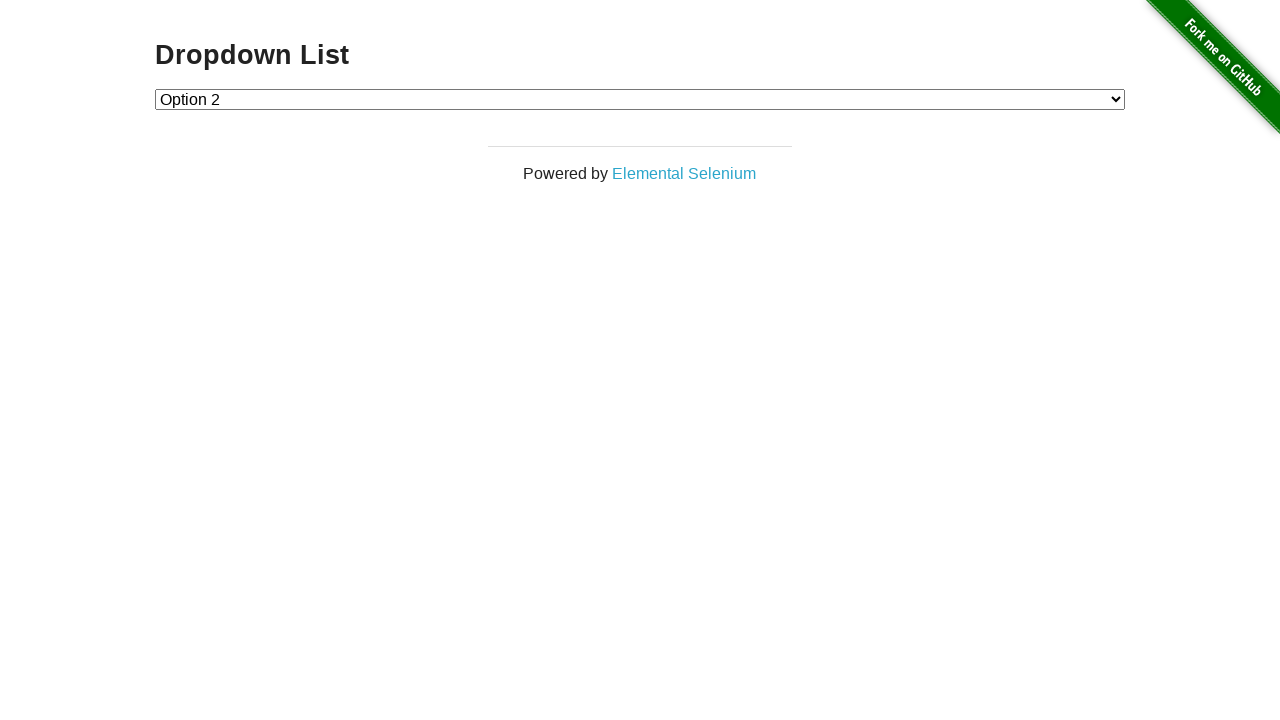

Navigated back from dropdown page
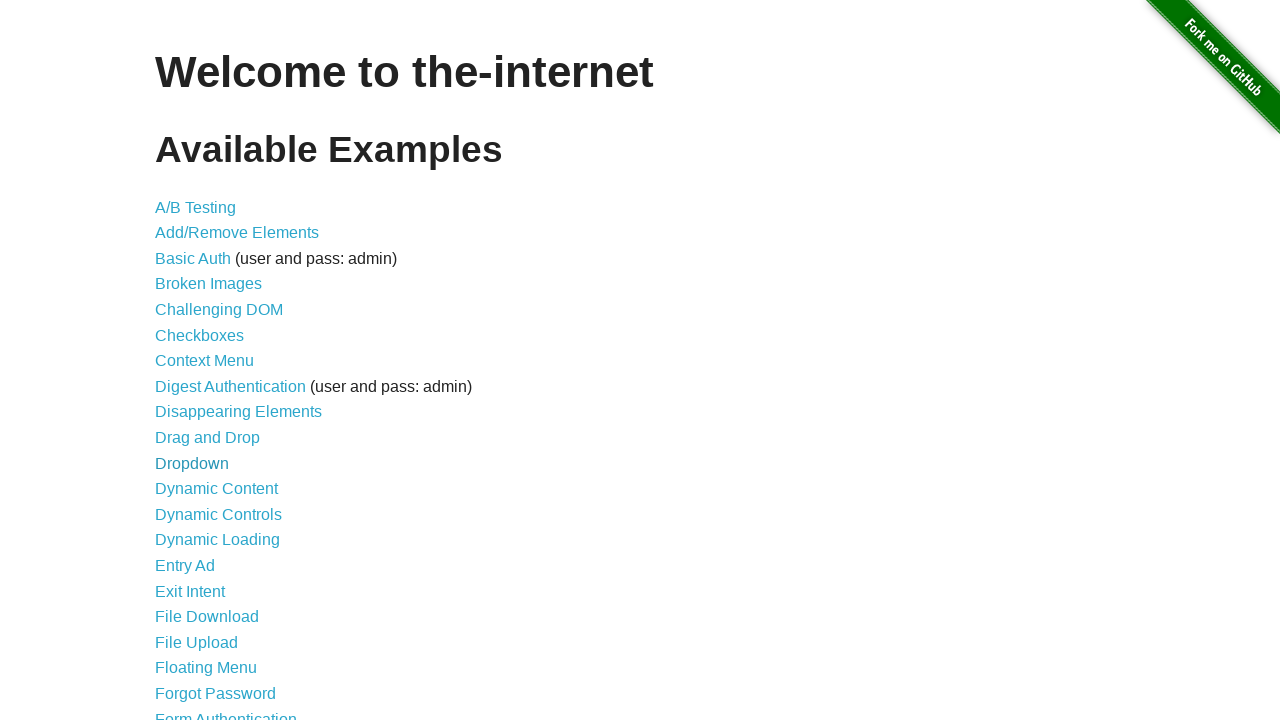

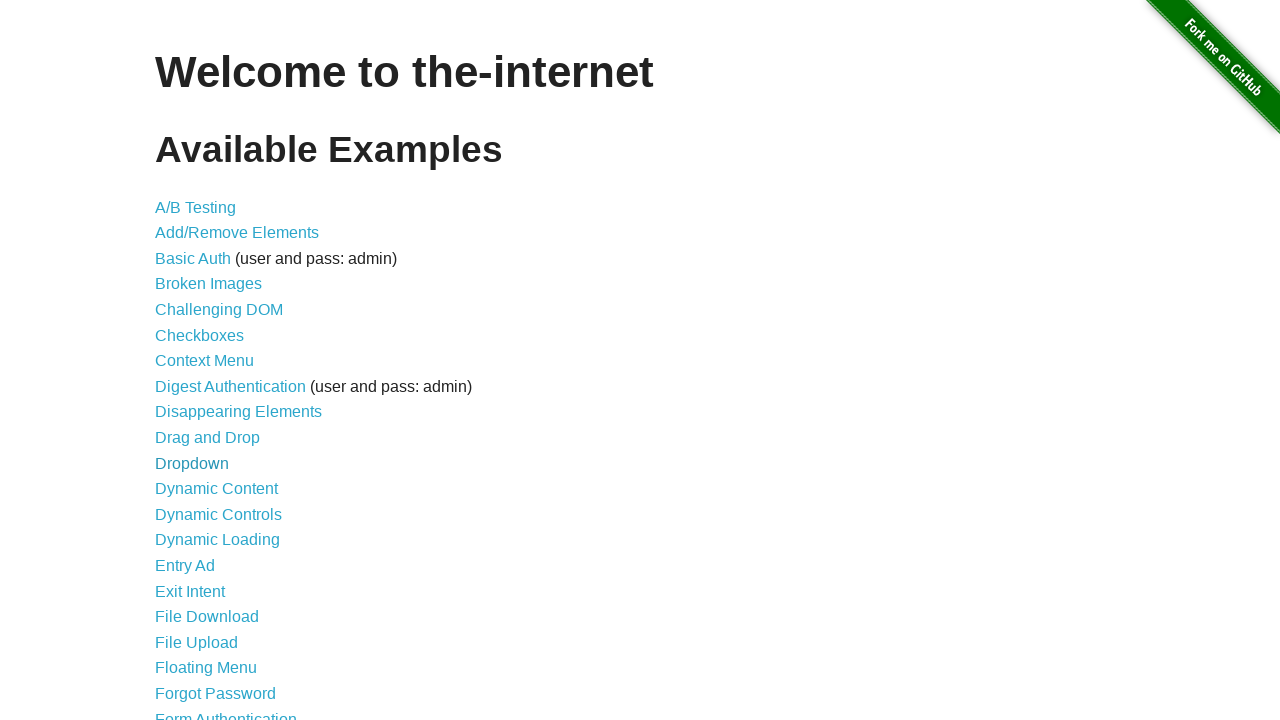